Tests confirm popup handling by clicking a button that triggers a confirm dialog and accepting it

Starting URL: http://sahitest.com/demo/confirmTest.htm

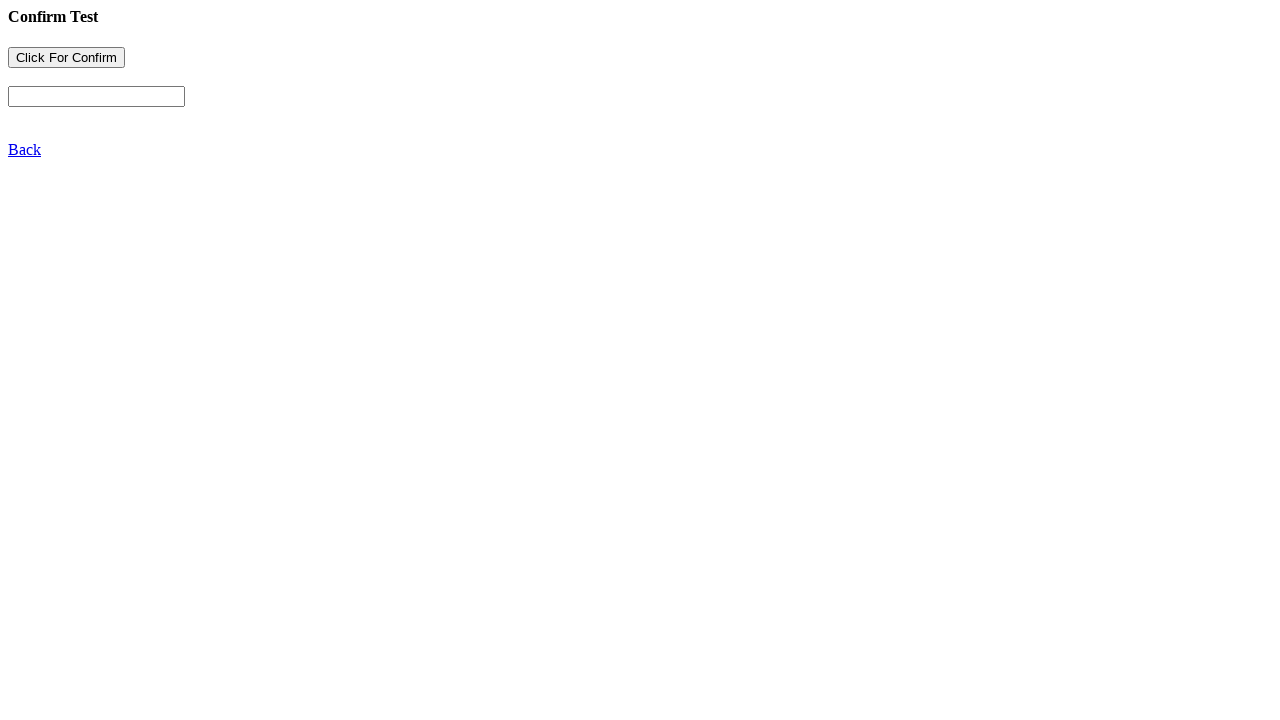

Set up dialog handler to accept confirm popups
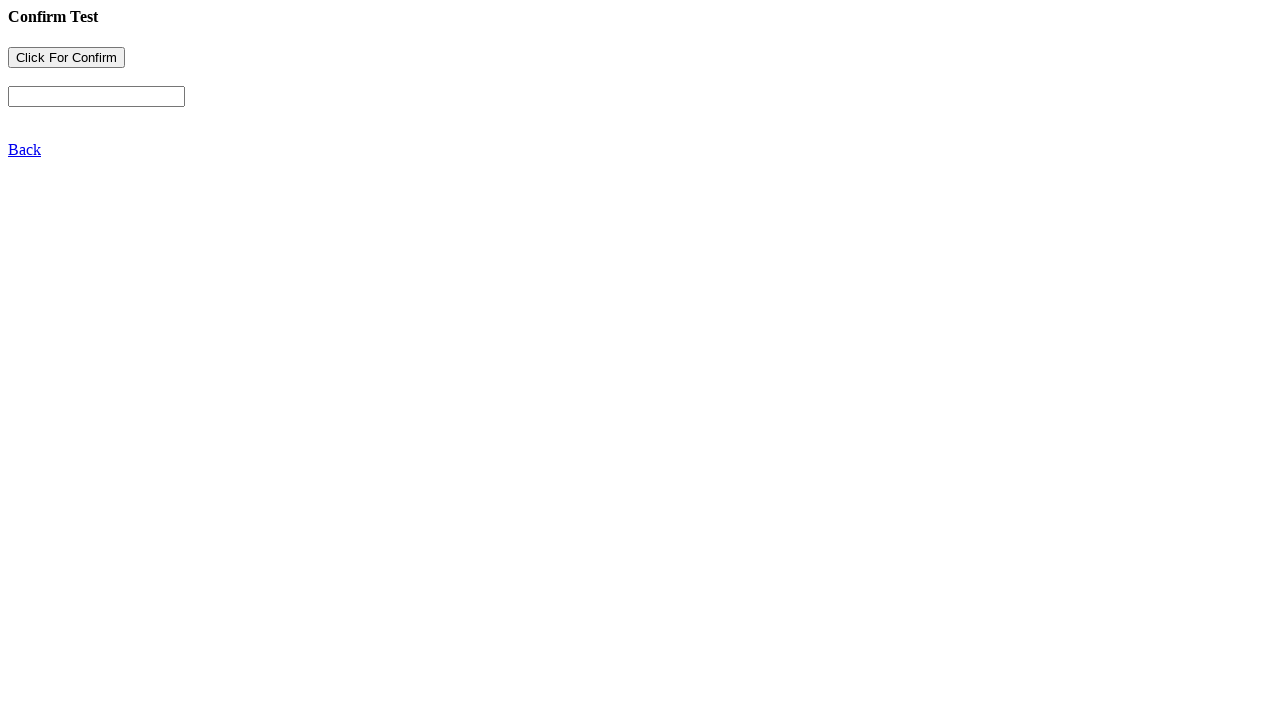

Clicked button to trigger confirm dialog at (66, 58) on input[name='b1']
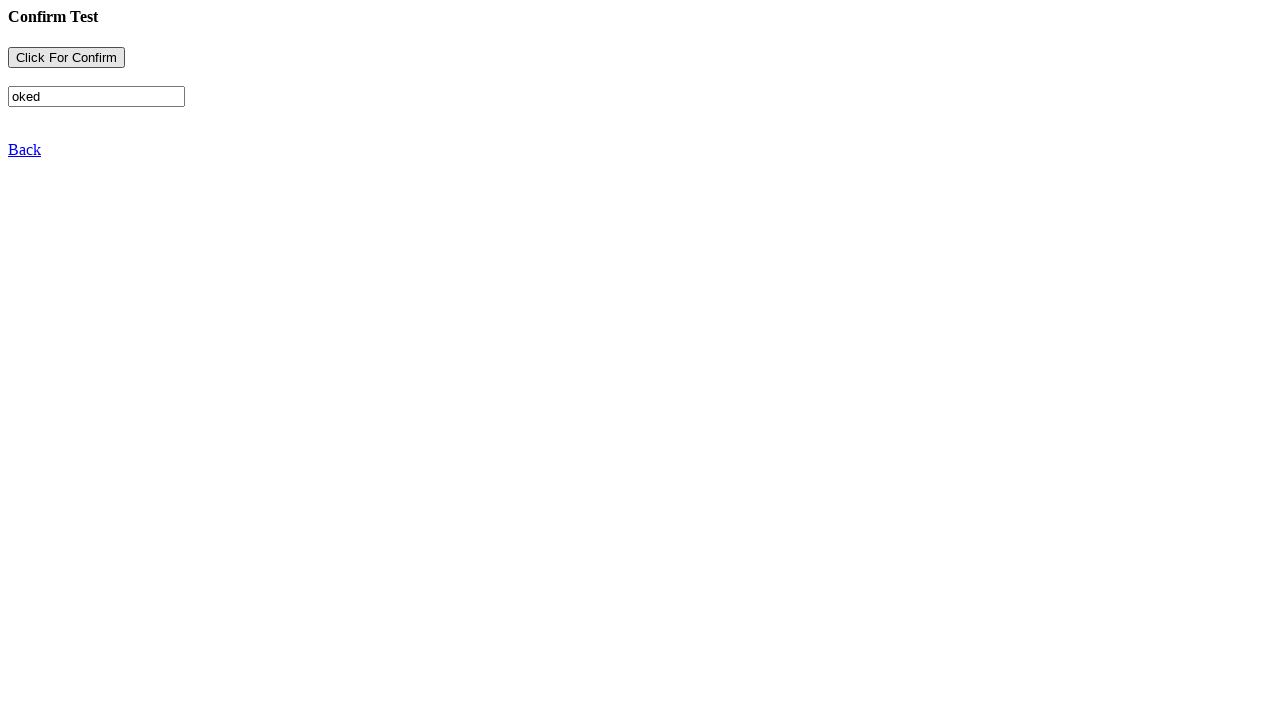

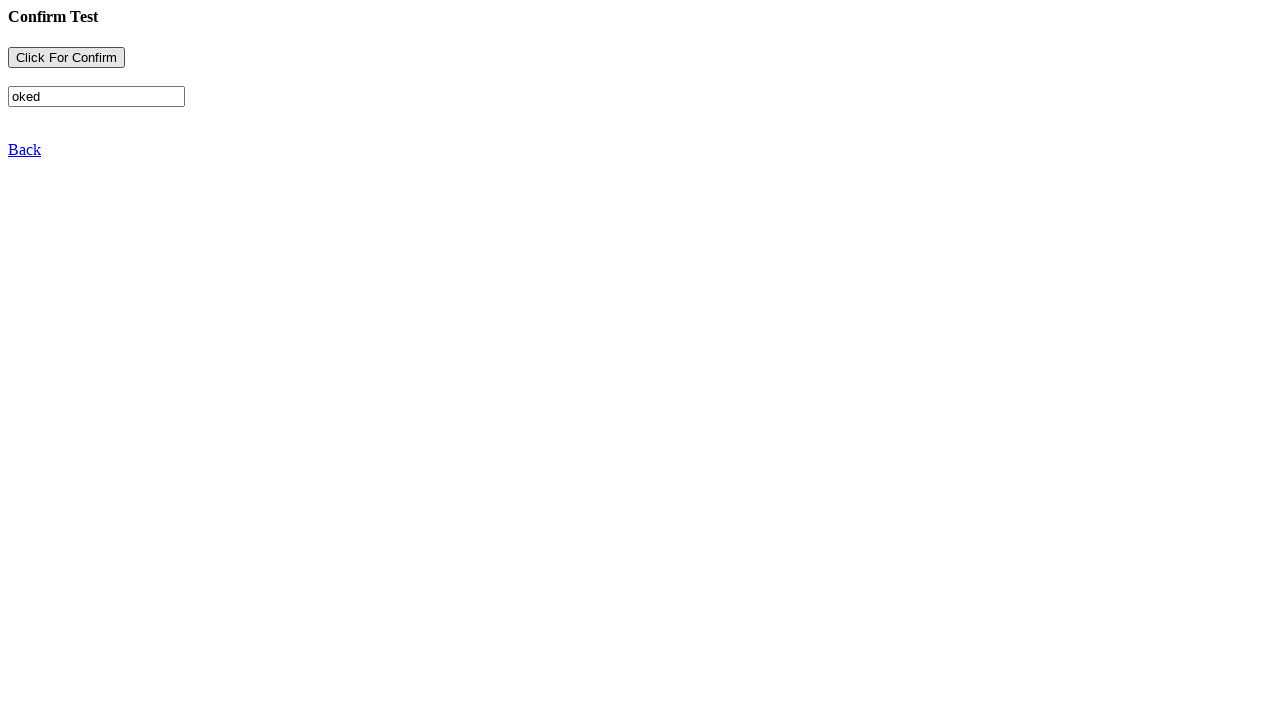